Tests dynamic control enabling by clicking the Enable button and verifying that the input box becomes enabled and "It's enabled!" message appears

Starting URL: https://practice.cydeo.com/dynamic_controls

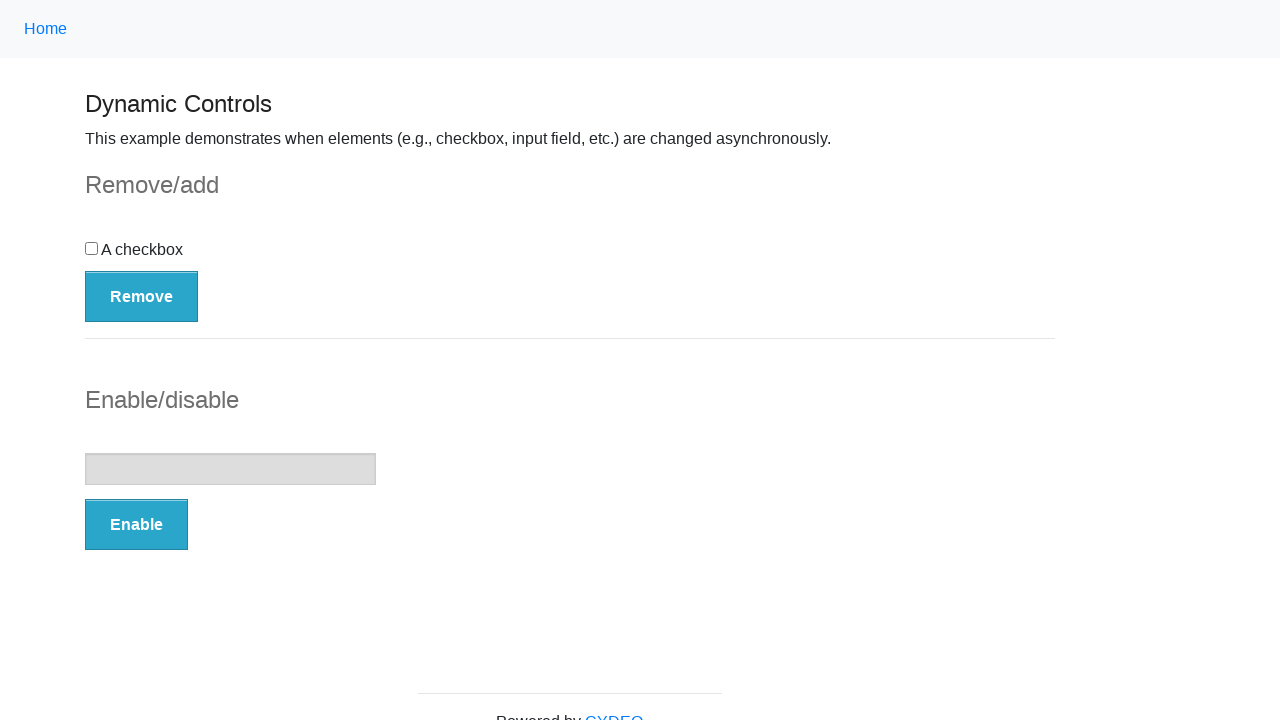

Clicked the Enable button at (136, 525) on button:has-text('Enable')
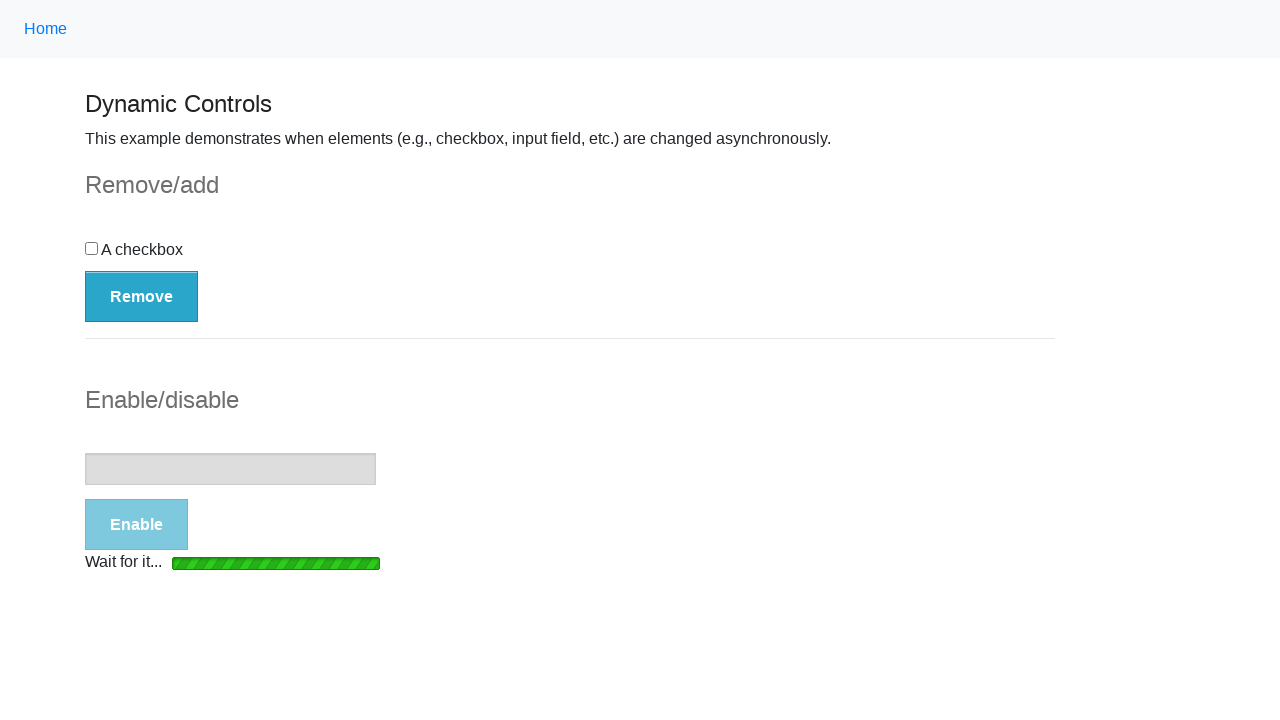

Loading bar disappeared
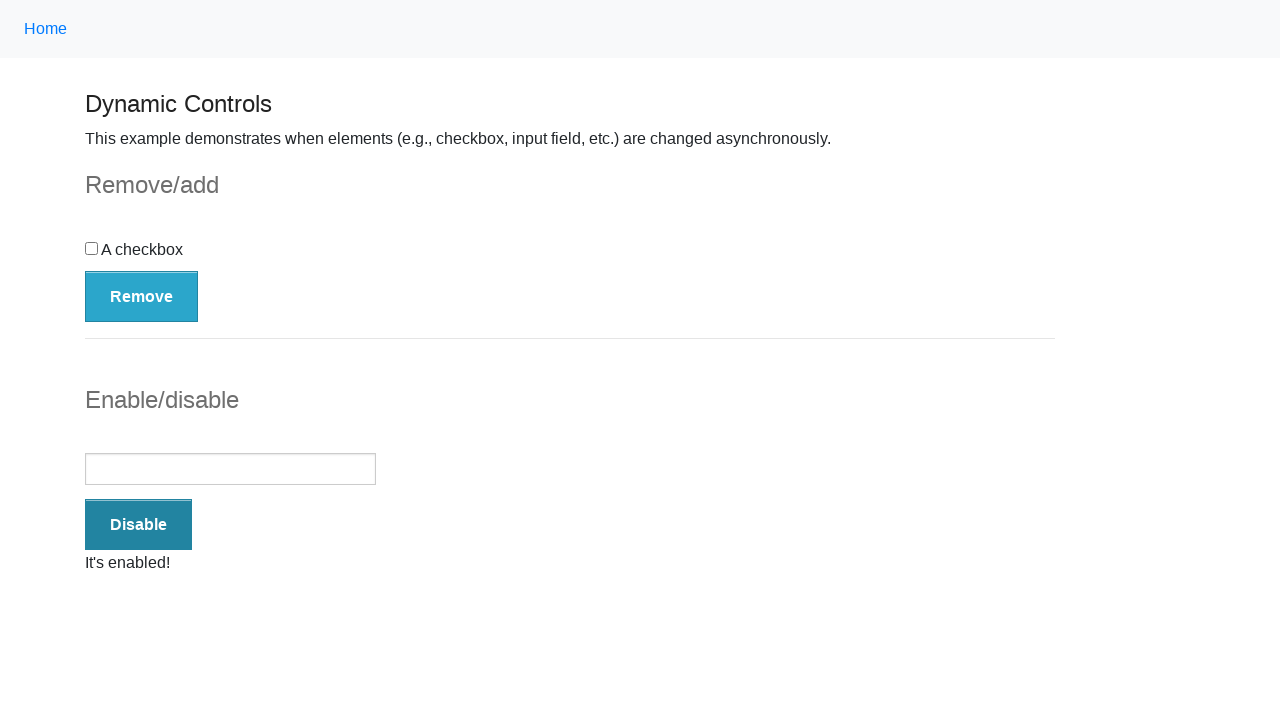

Verified input box is enabled
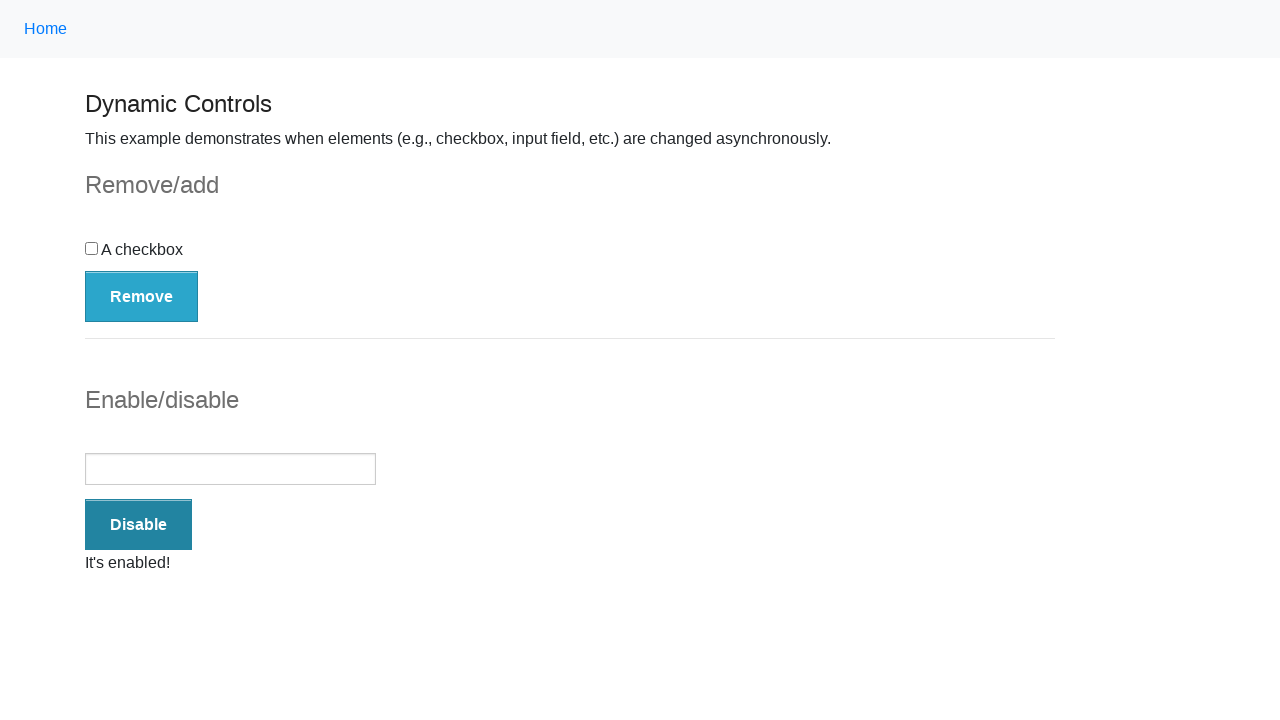

Verified 'It's enabled!' message is visible
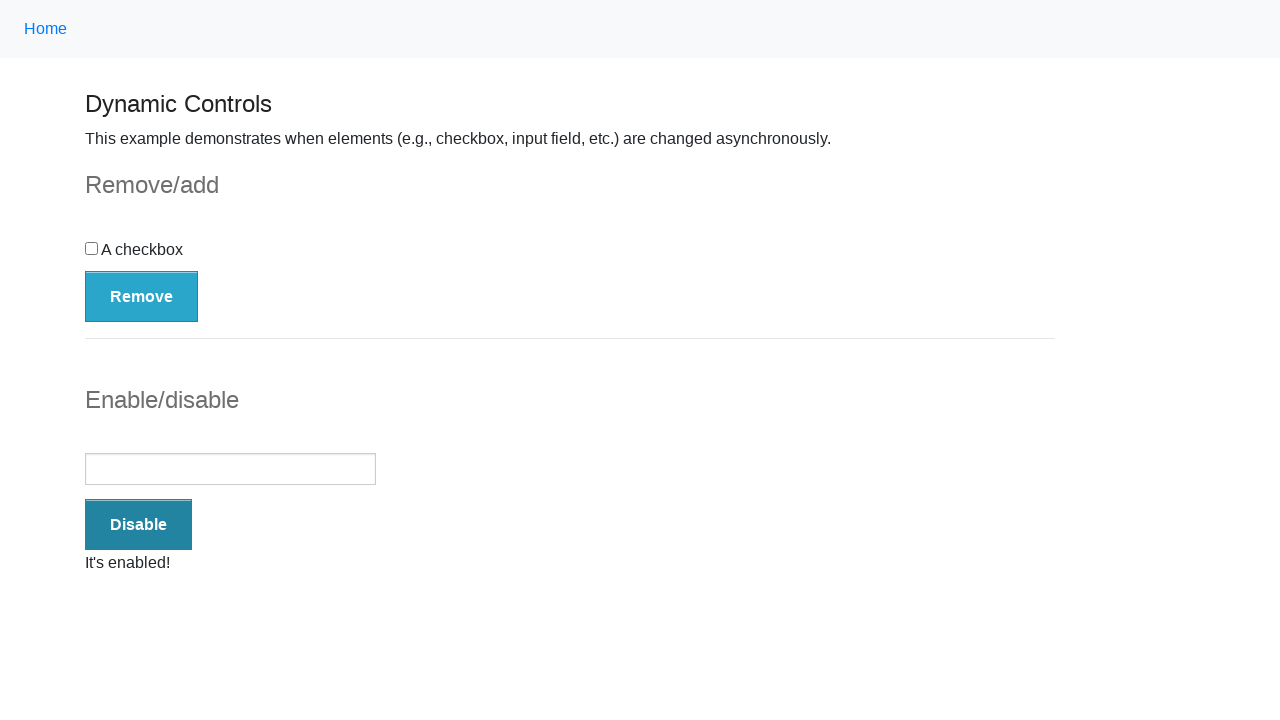

Confirmed 'It's enabled!' text is present in message
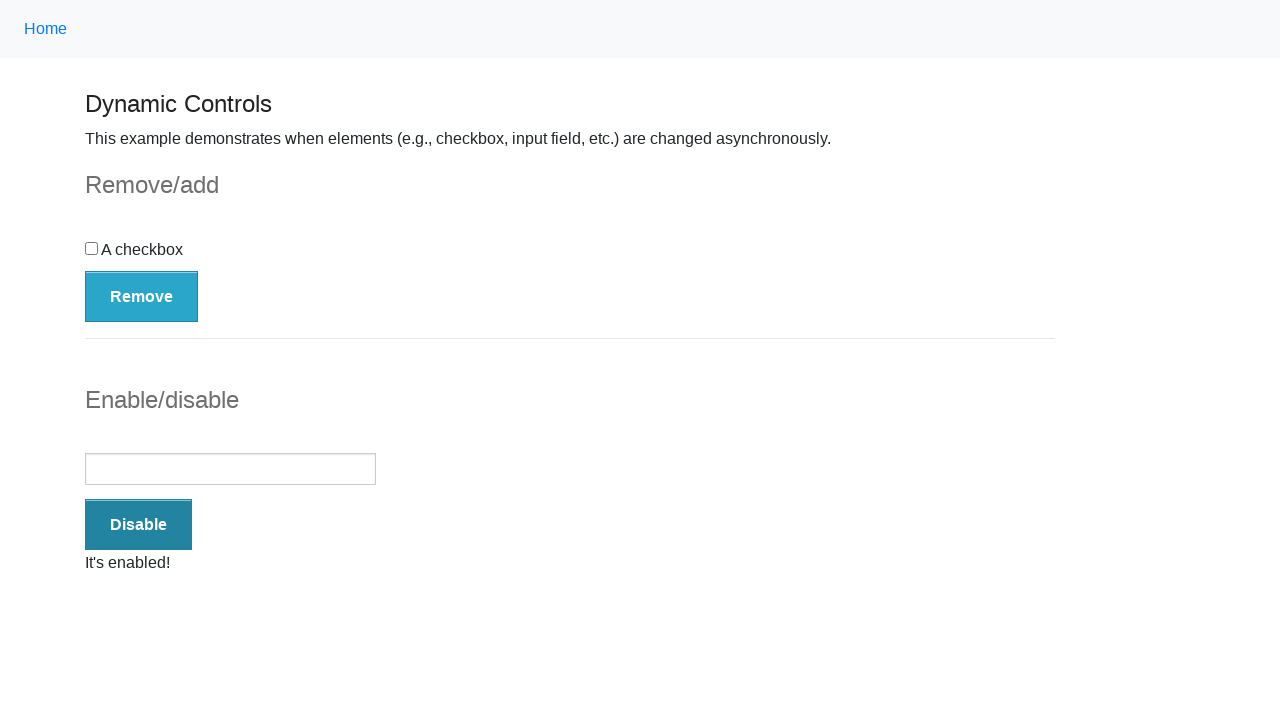

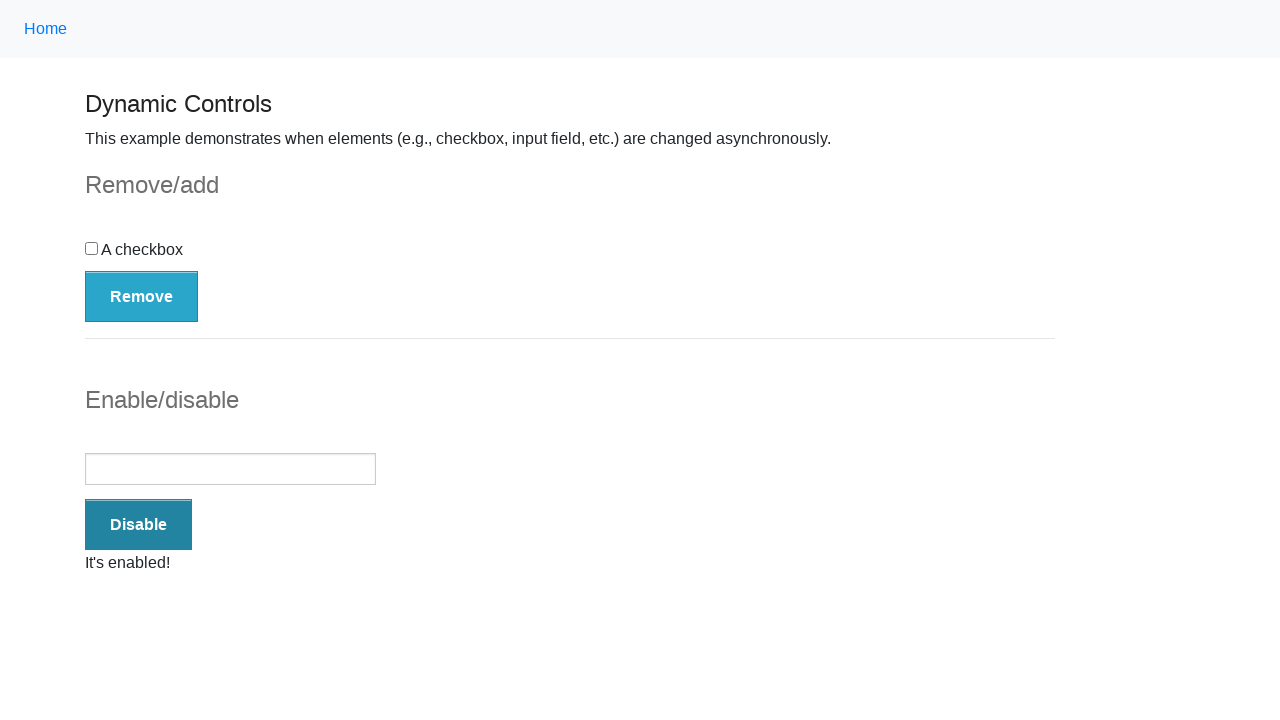